Navigates to Myntra website and performs a keyboard shortcut action (Ctrl+A) to select all content on the page

Starting URL: http://www.myntra.com/

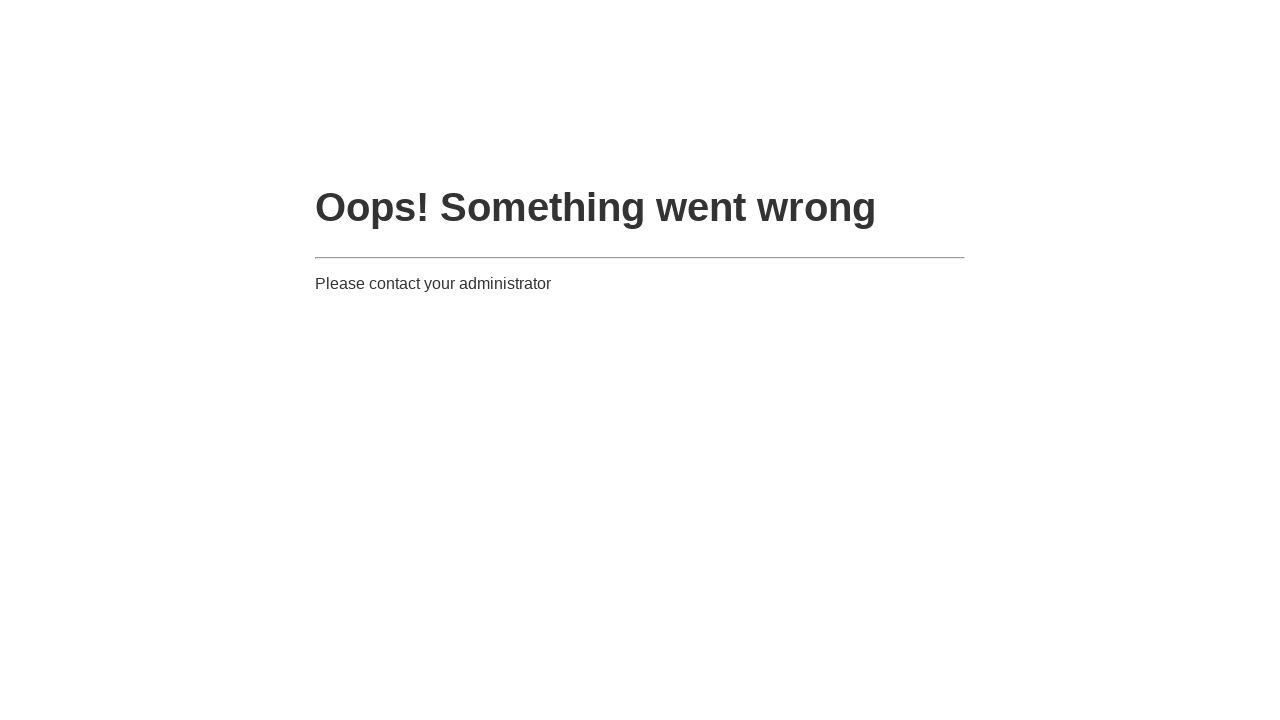

Navigated to Myntra website
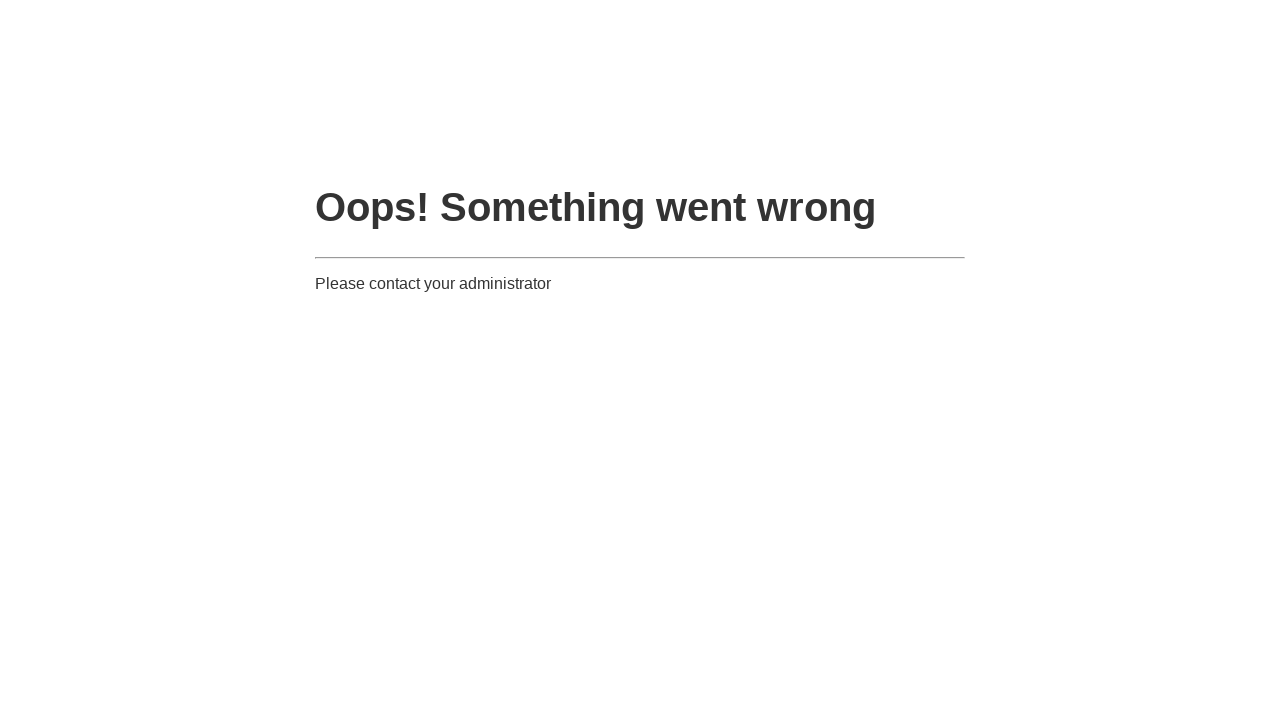

Performed Ctrl+A keyboard shortcut to select all content on the page
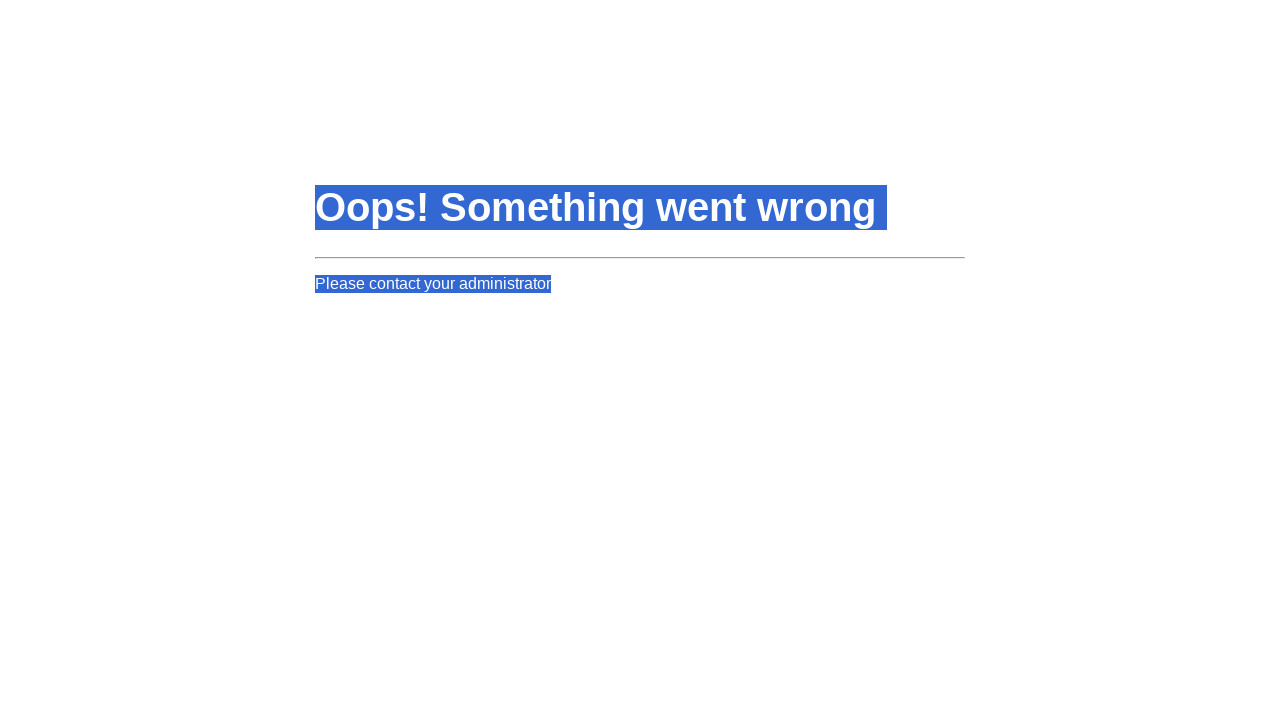

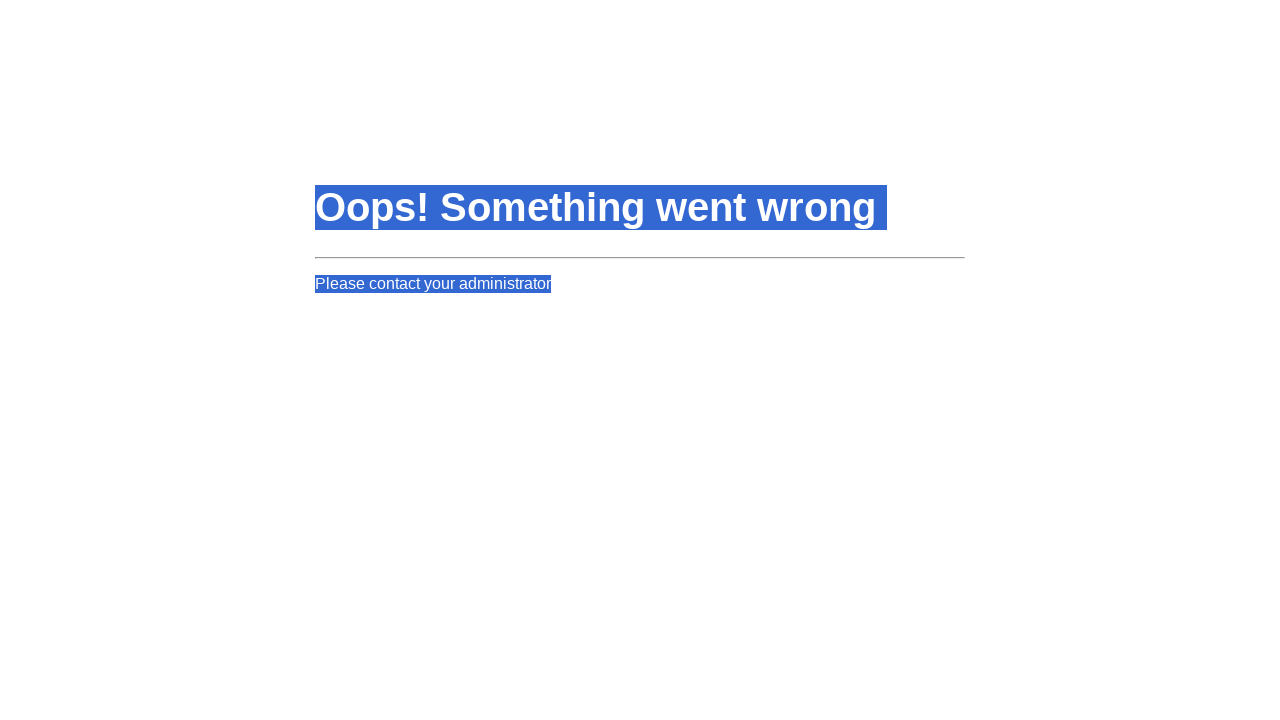